Tests selecting all checkboxes at once

Starting URL: http://www.qaclickacademy.com/practice.php

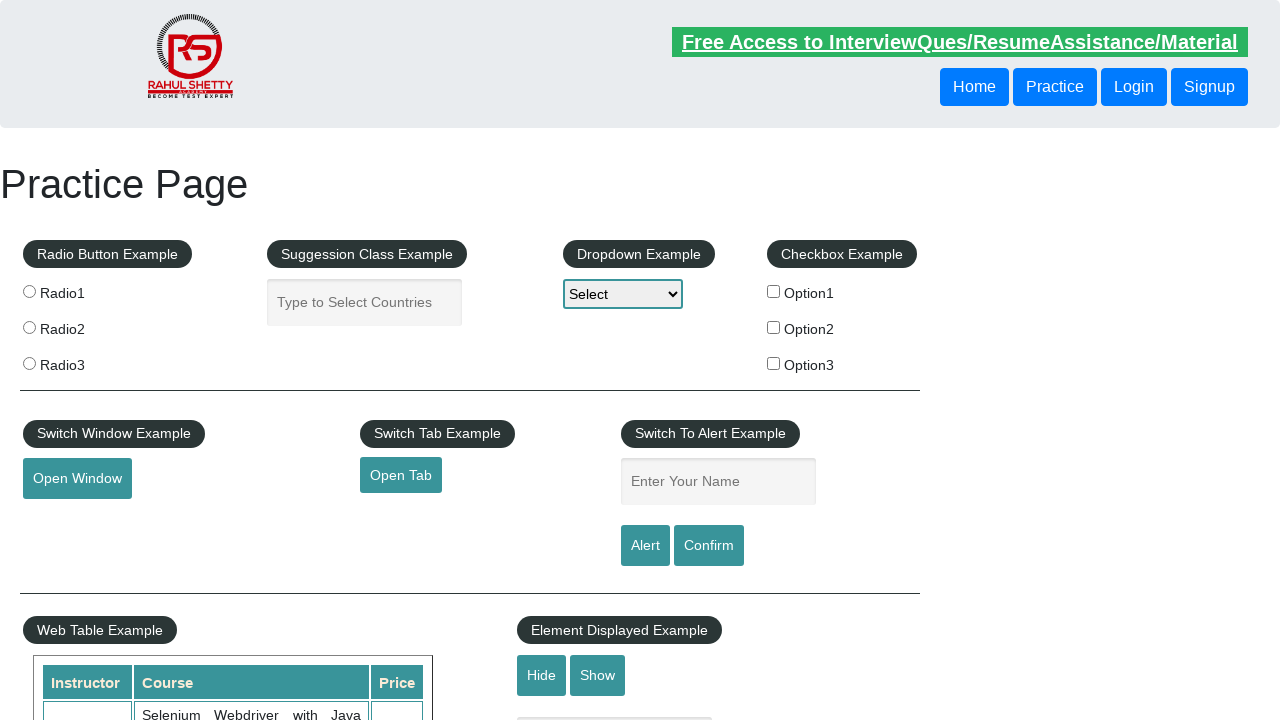

Clicked checkbox option 1 at (774, 291) on #checkBoxOption1
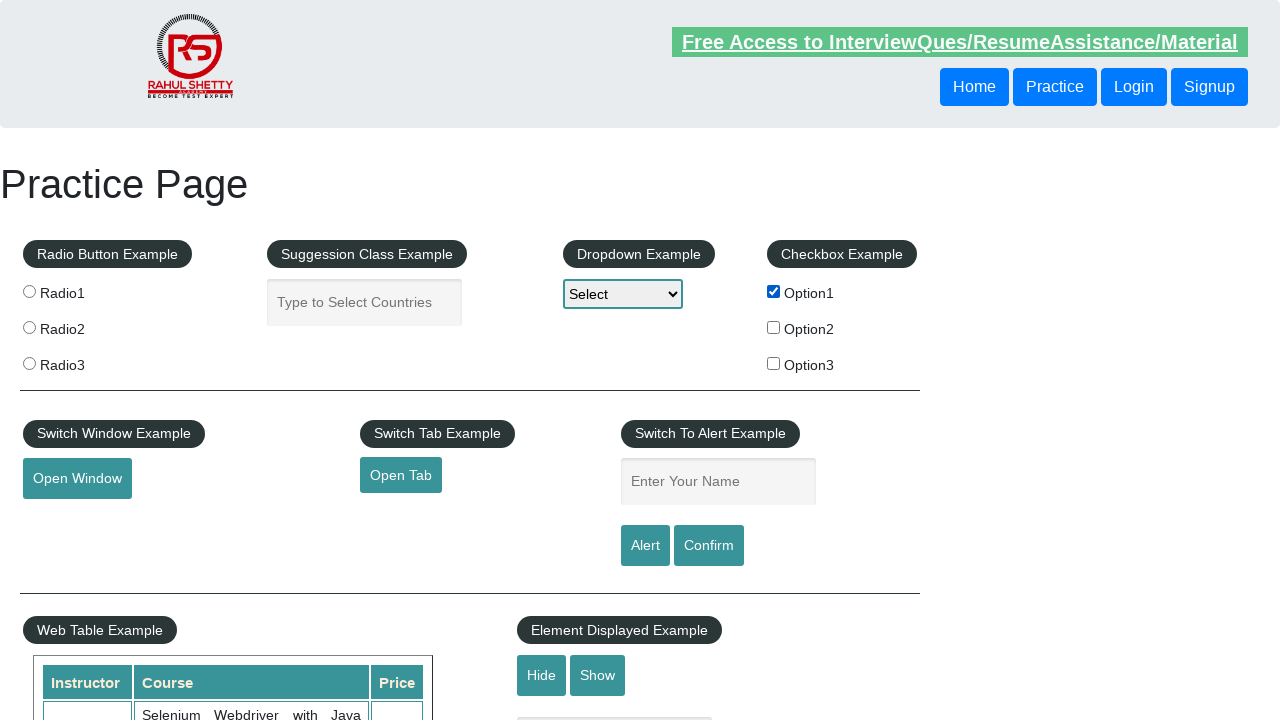

Clicked checkbox option 2 at (774, 327) on #checkBoxOption2
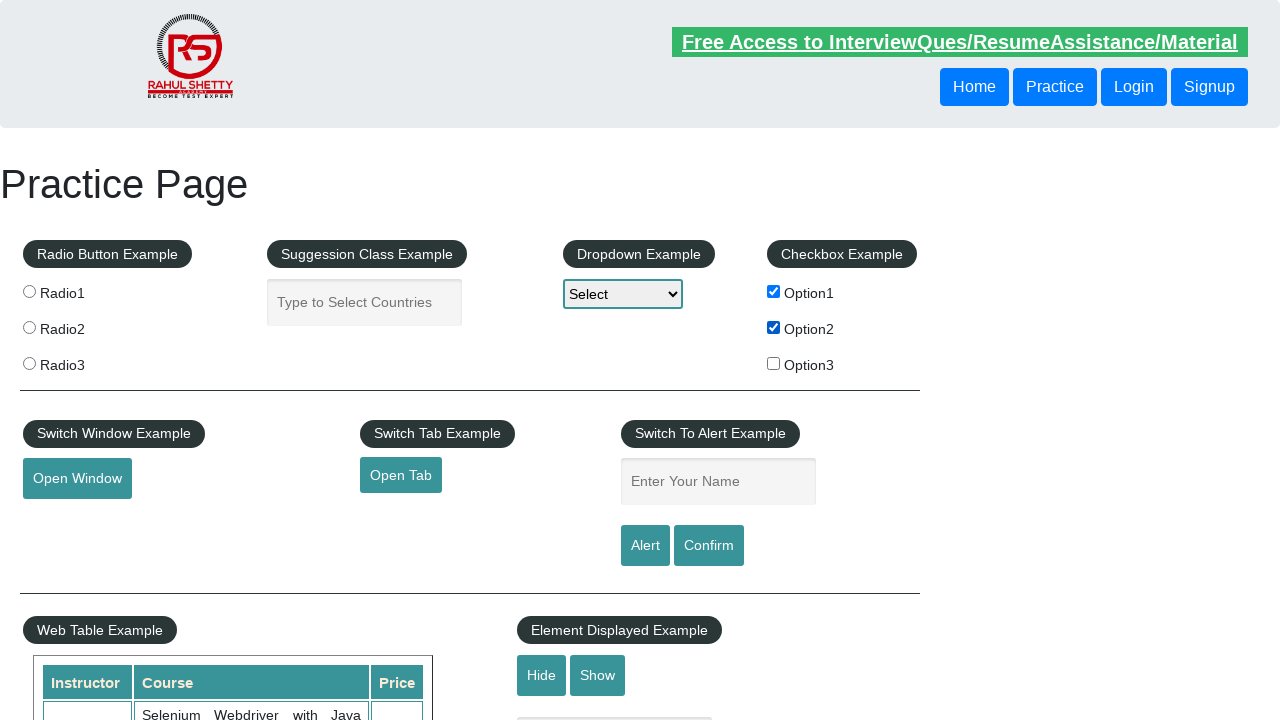

Clicked checkbox option 3 at (774, 363) on #checkBoxOption3
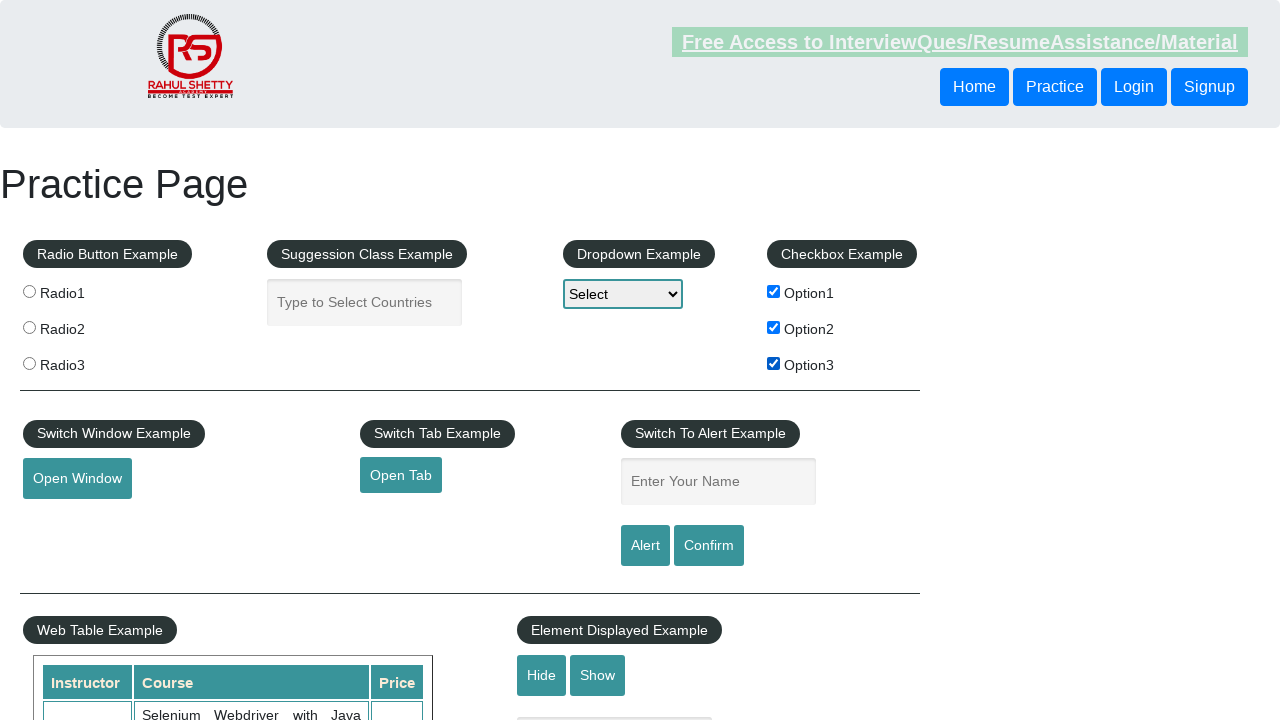

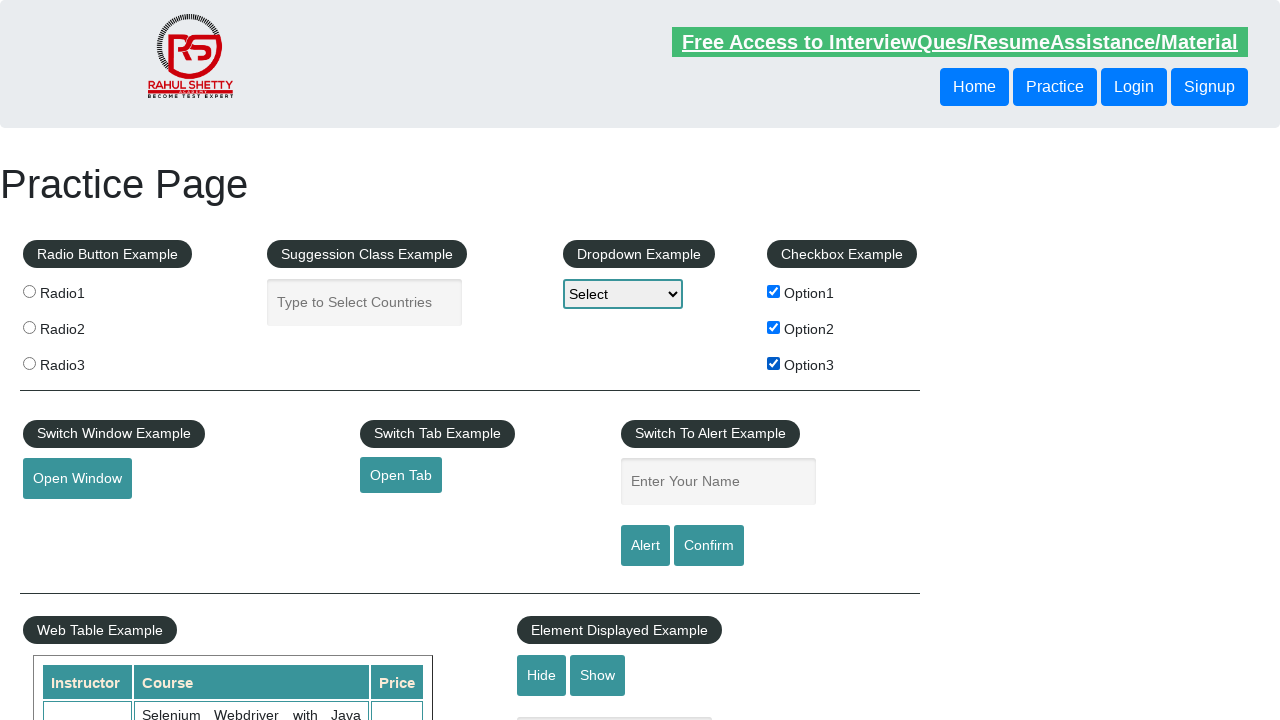